Navigates through Selenium documentation site, clicks on a navigation menu item, and applies styling to page elements using JavaScript execution

Starting URL: https://www.selenium.dev/documentation/webdriver/

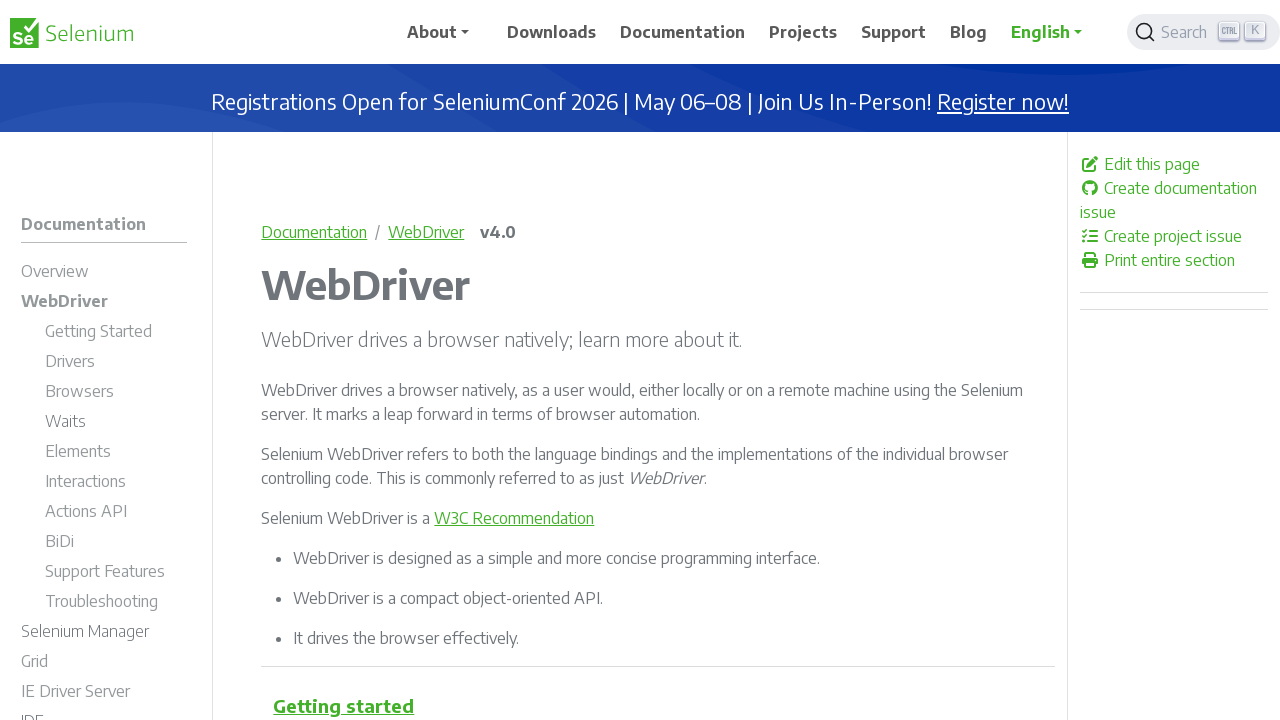

Waited for main title to load on Selenium documentation page
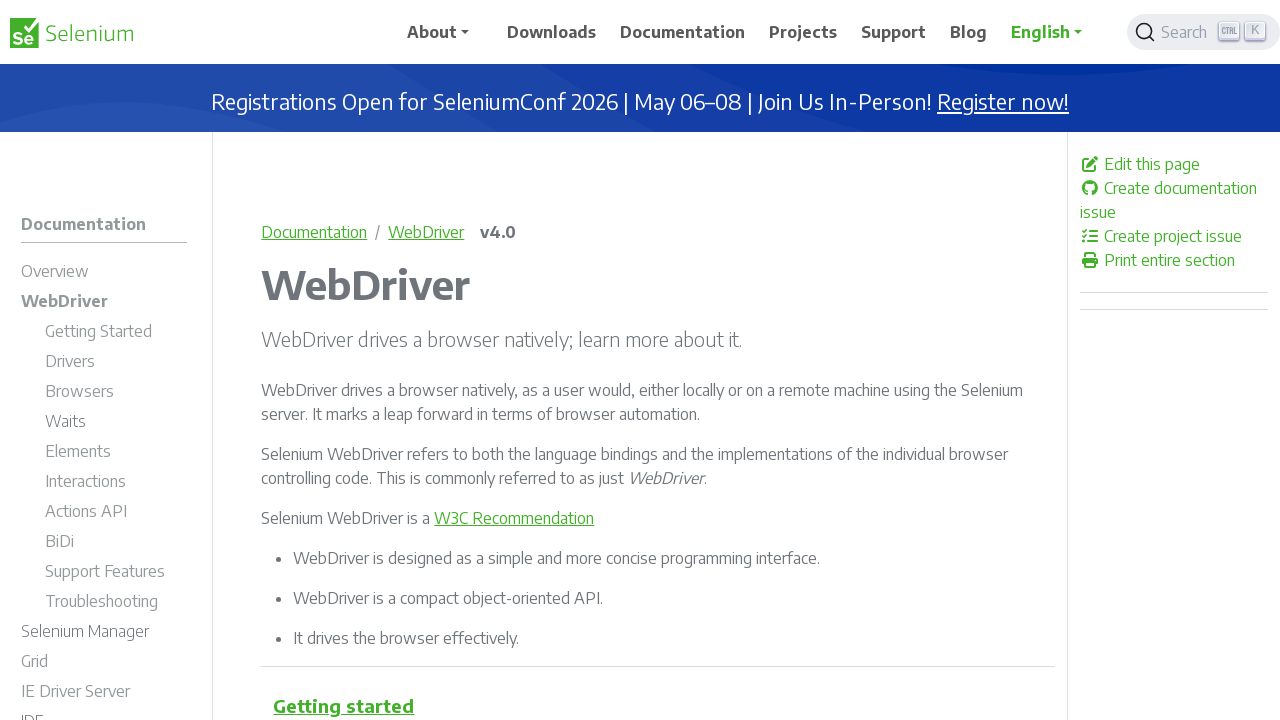

Located main title element
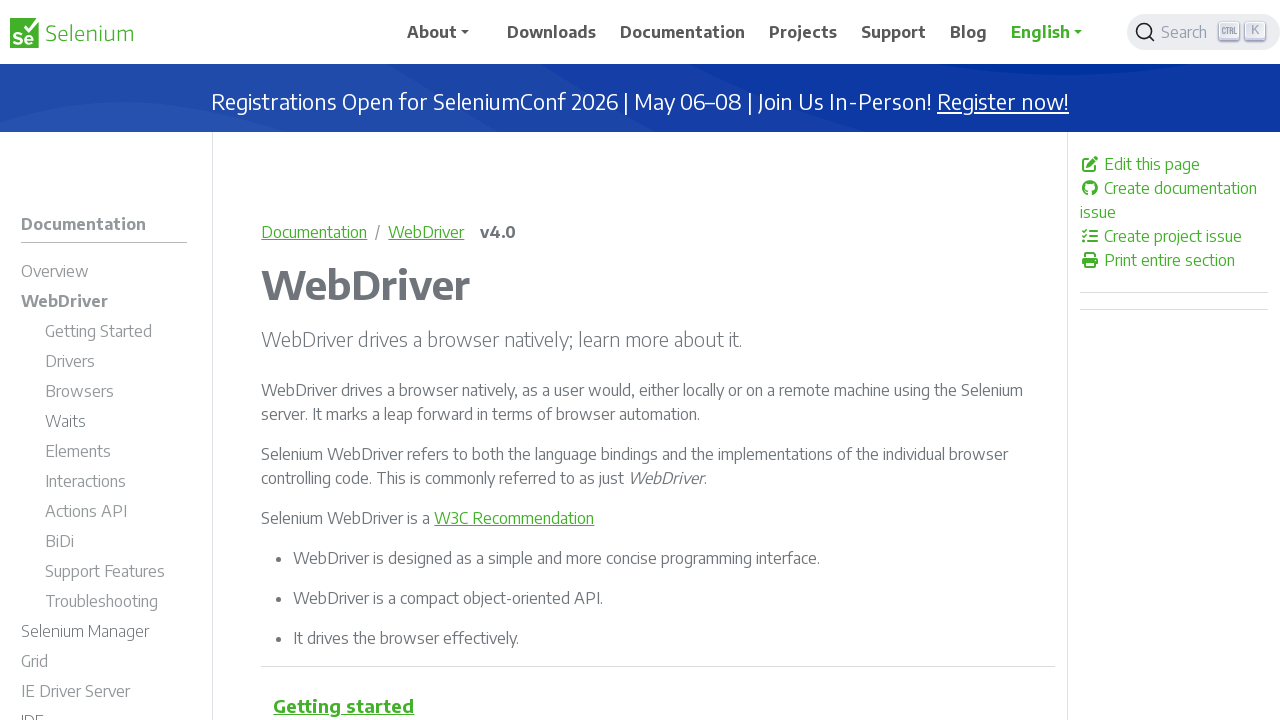

Found all navigation menu items in navbar
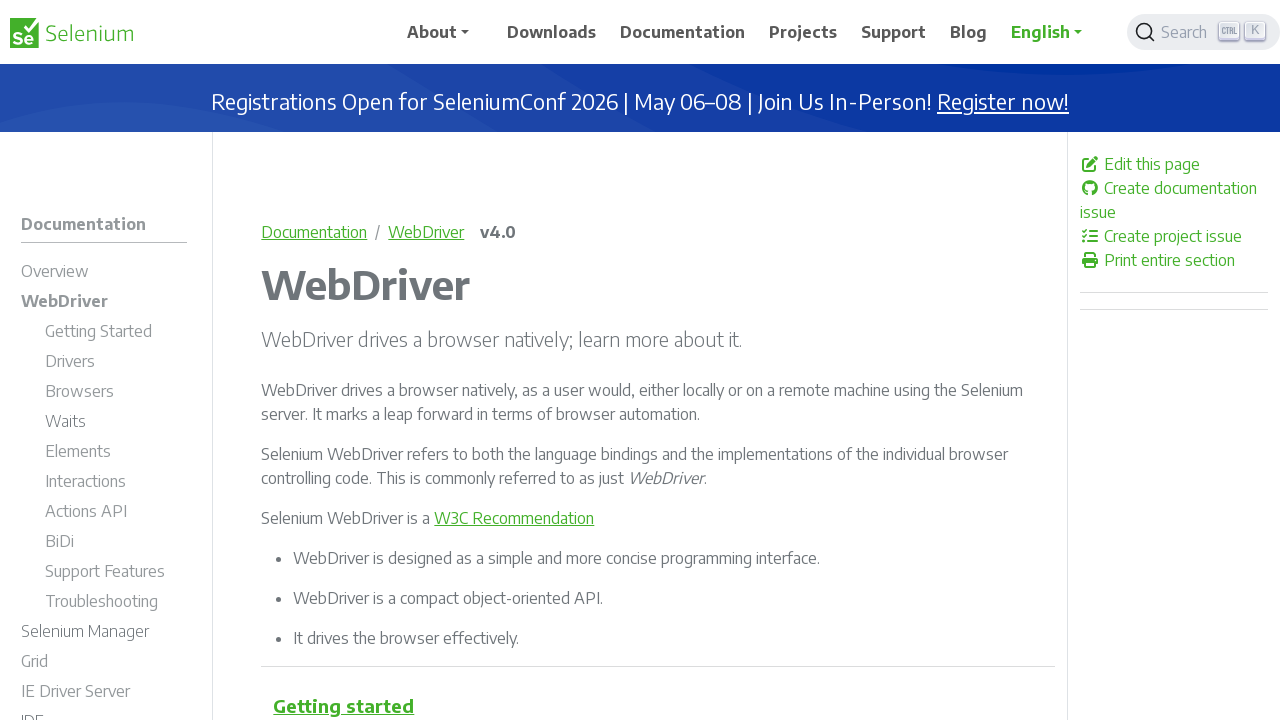

Clicked third navigation menu item at (683, 32) on .navbar-collapse .nav-link >> nth=2
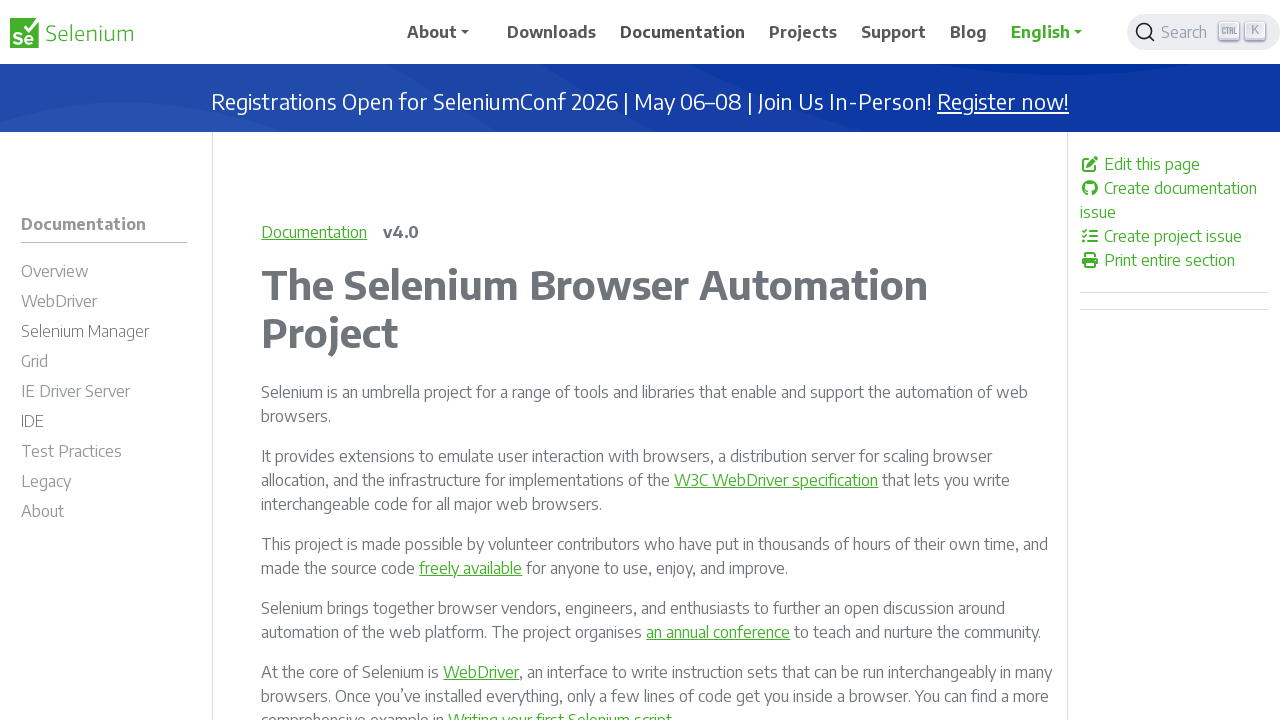

Waited for new page to load after navigation
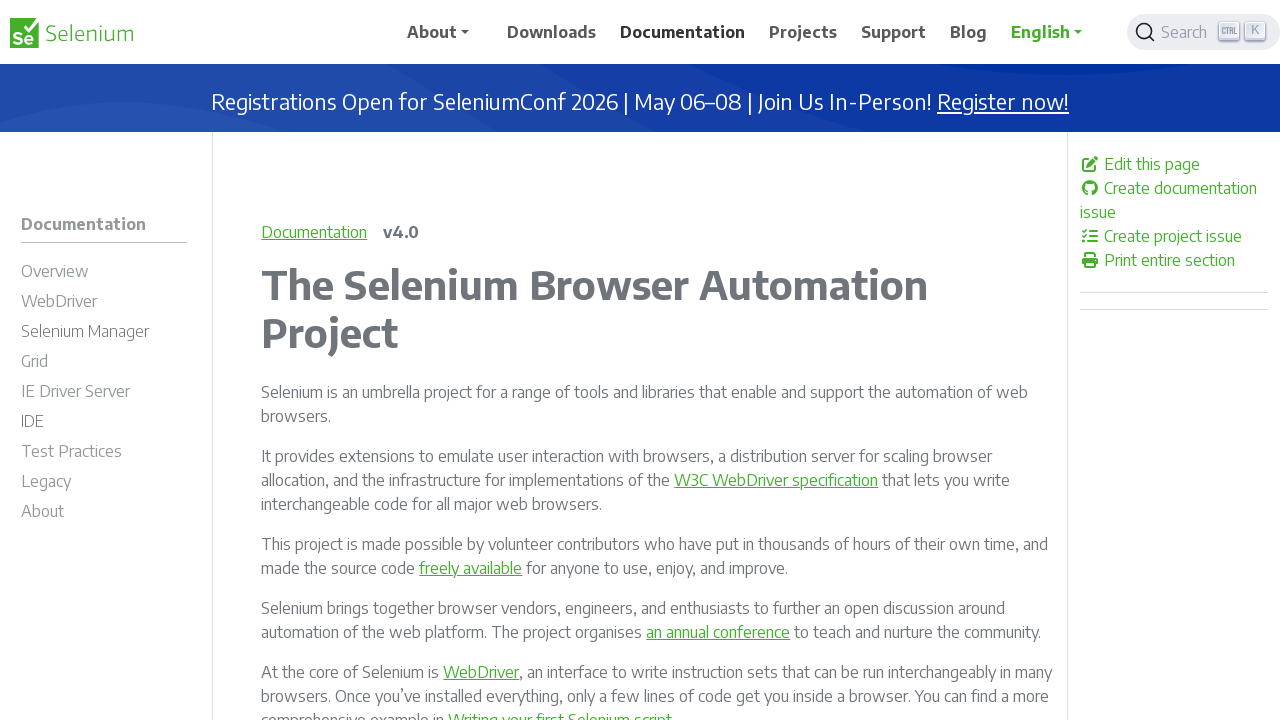

Located title element on new page
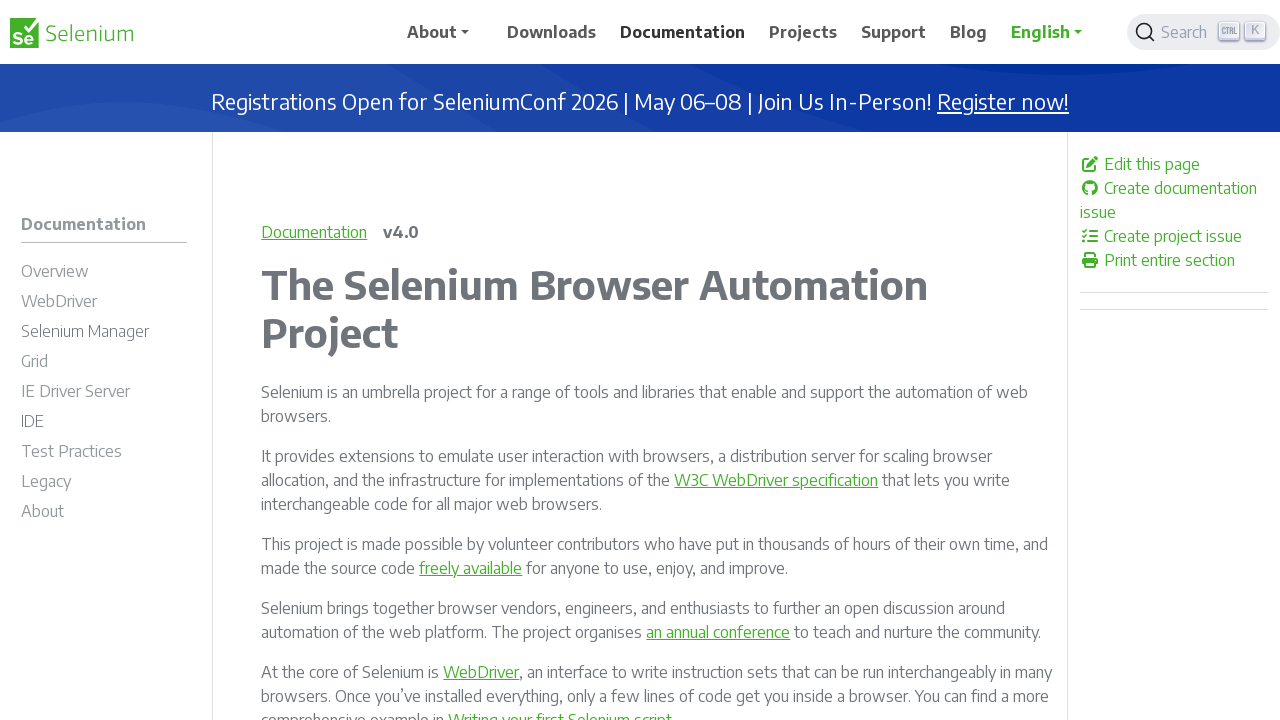

Applied red background color to title using JavaScript
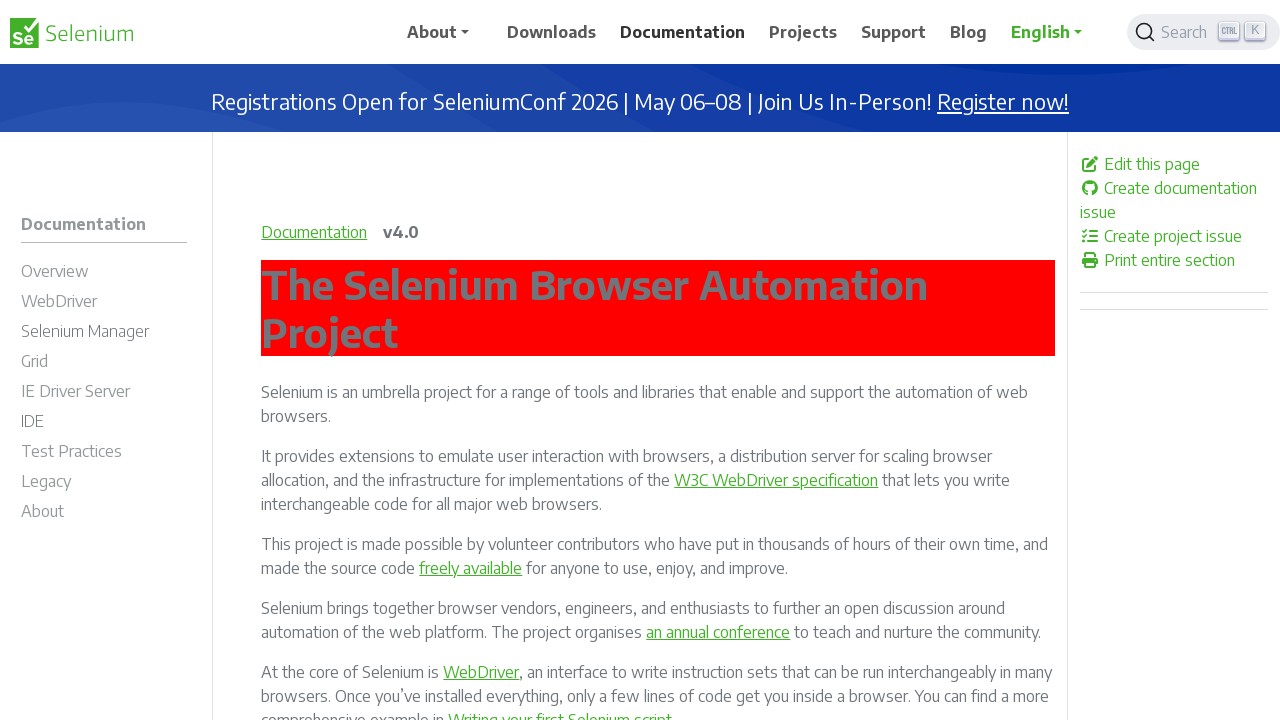

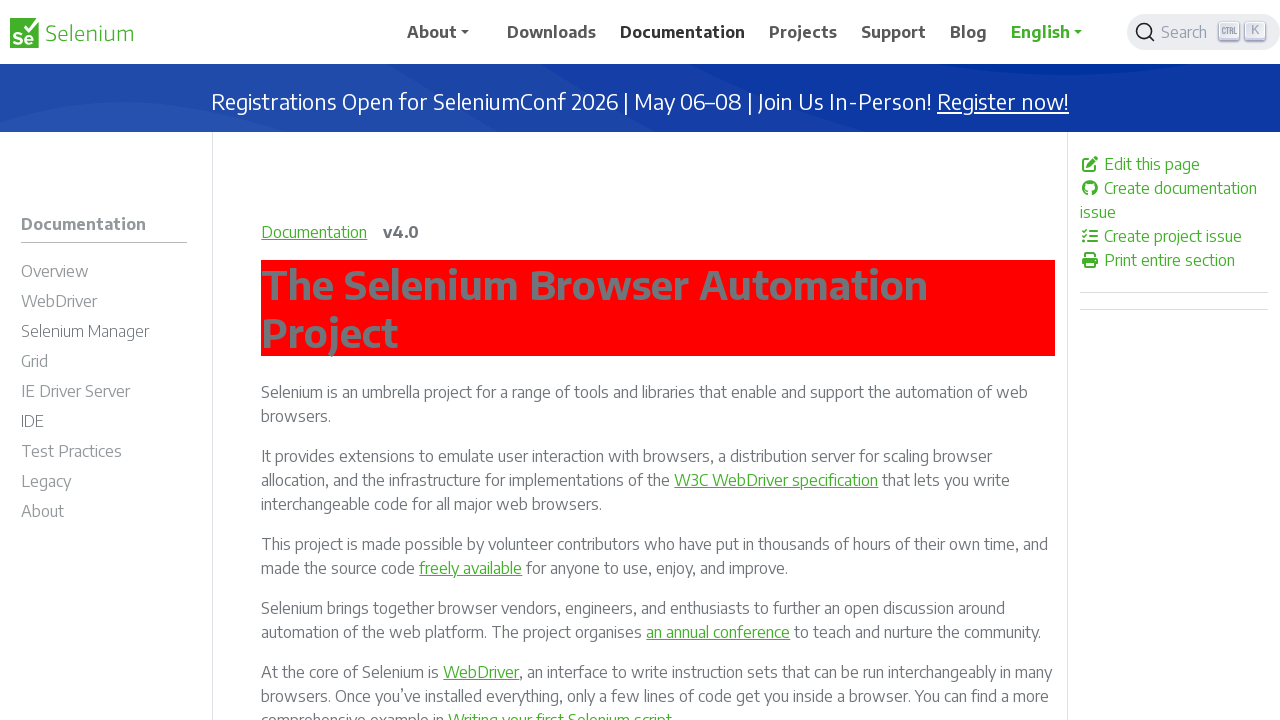